Tests alert with time delay by clicking a button, waiting for alert to appear after 5 seconds, and accepting it

Starting URL: https://demoqa.com/alerts

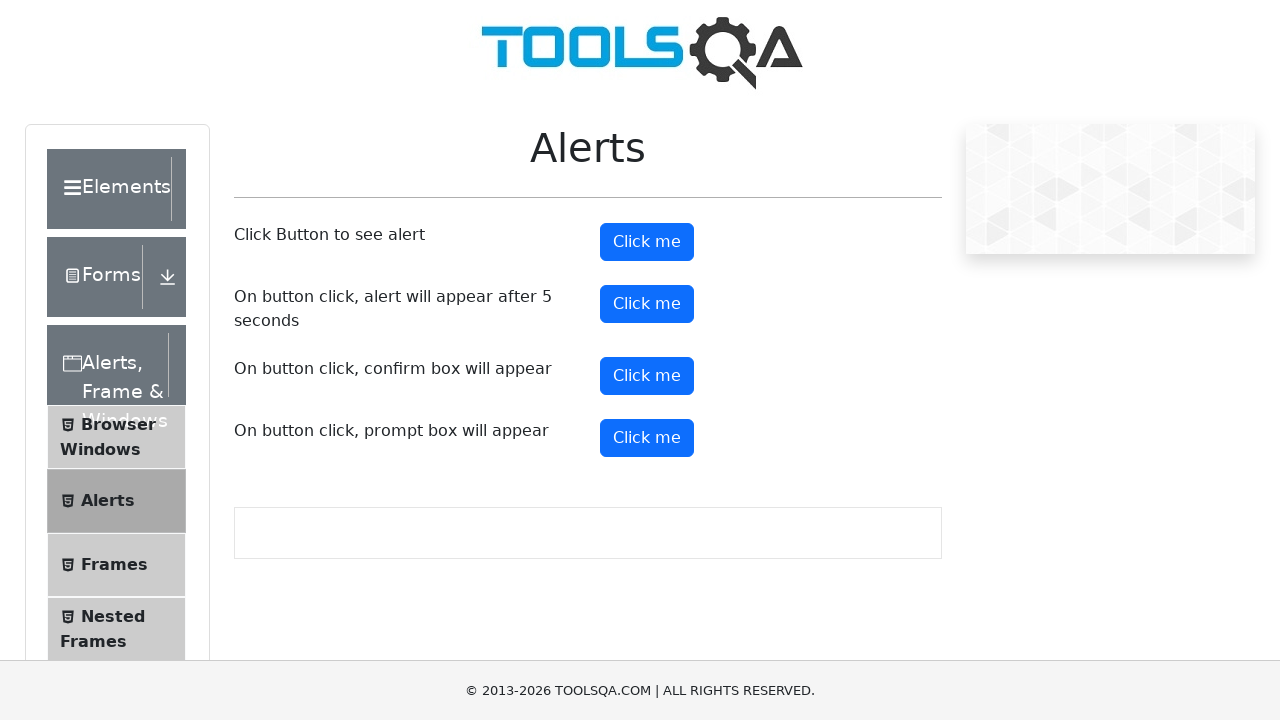

Set up dialog handler to automatically accept alerts
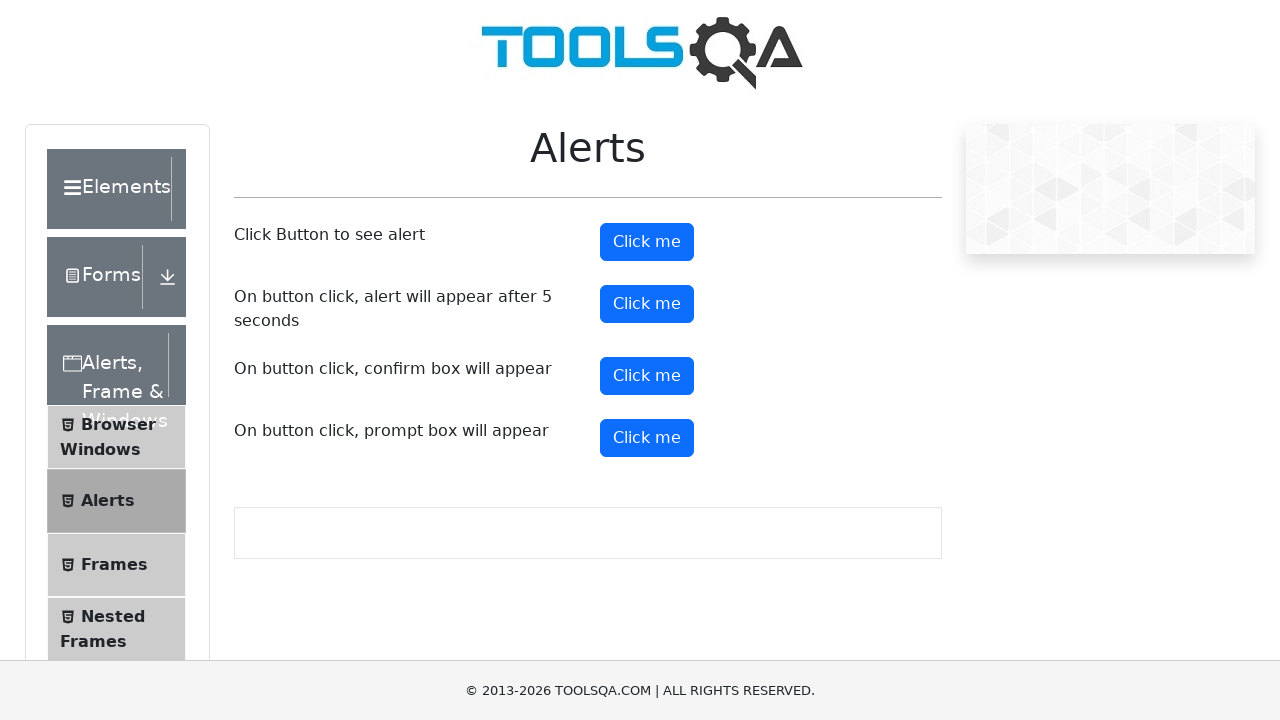

Clicked timer alert button to trigger alert with 5 second delay at (647, 304) on #timerAlertButton
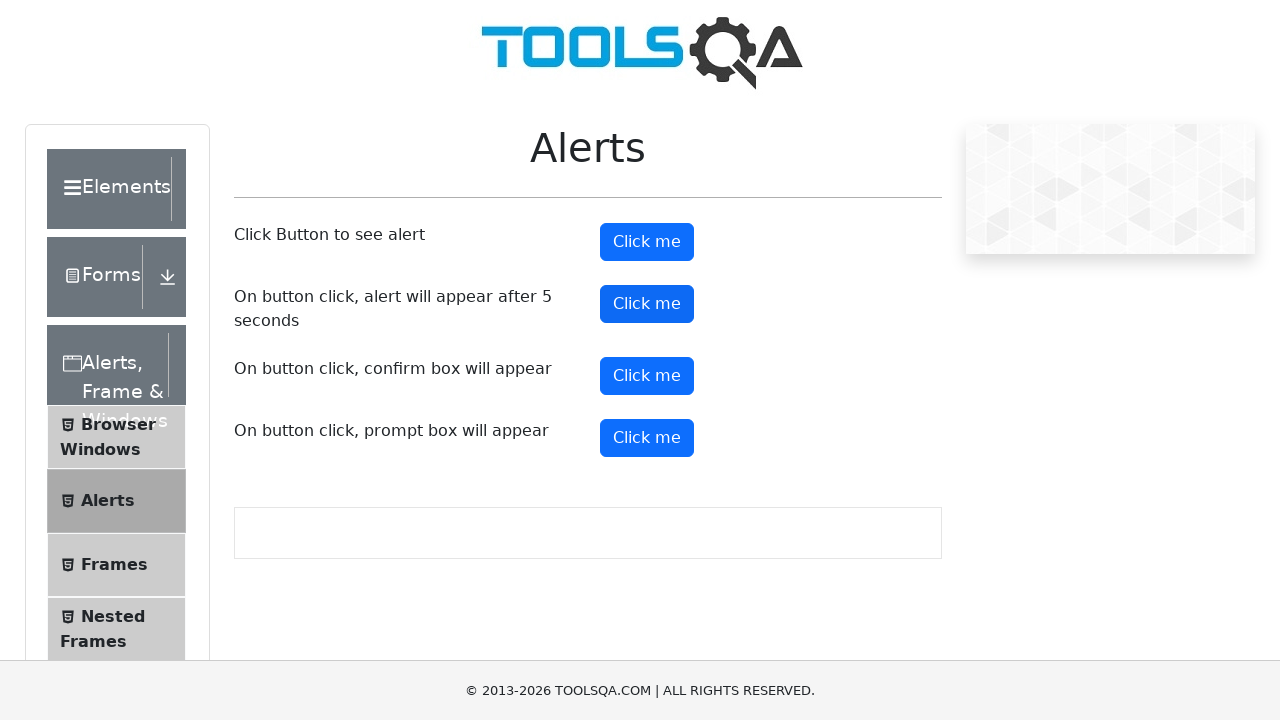

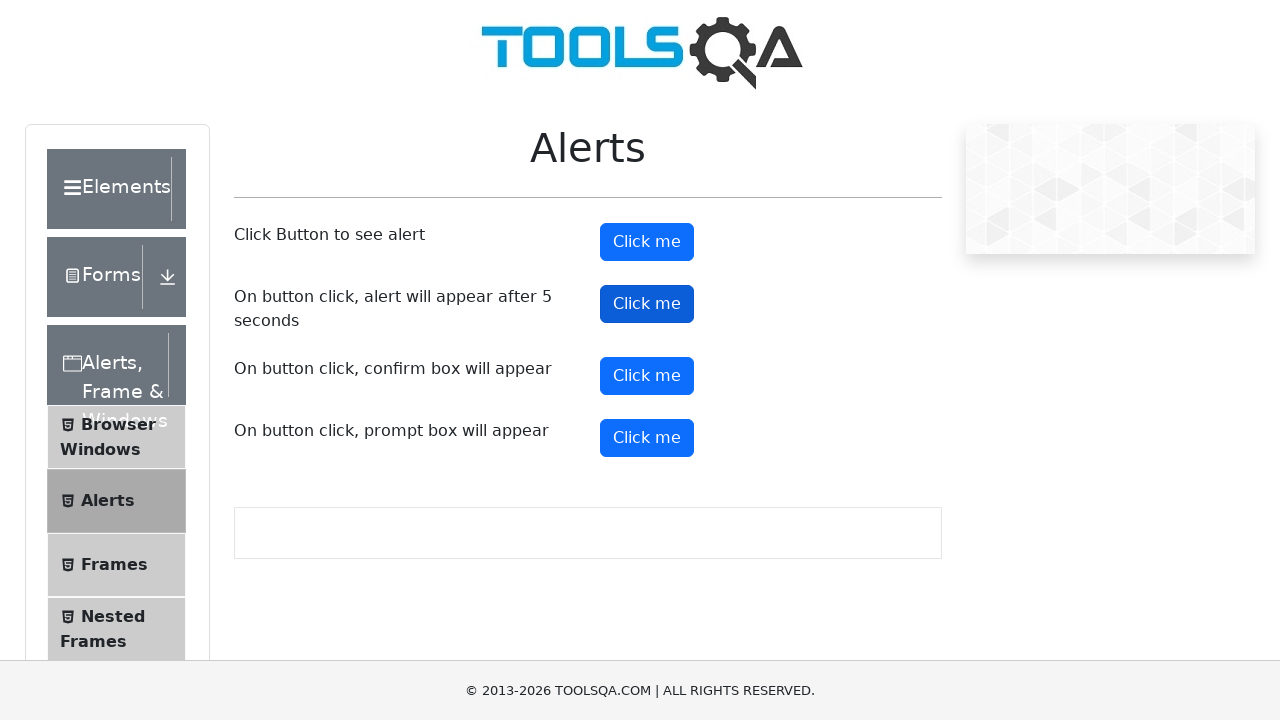